Navigates to YouTube homepage and then navigates to GitHub homepage

Starting URL: https://www.youtube.com/

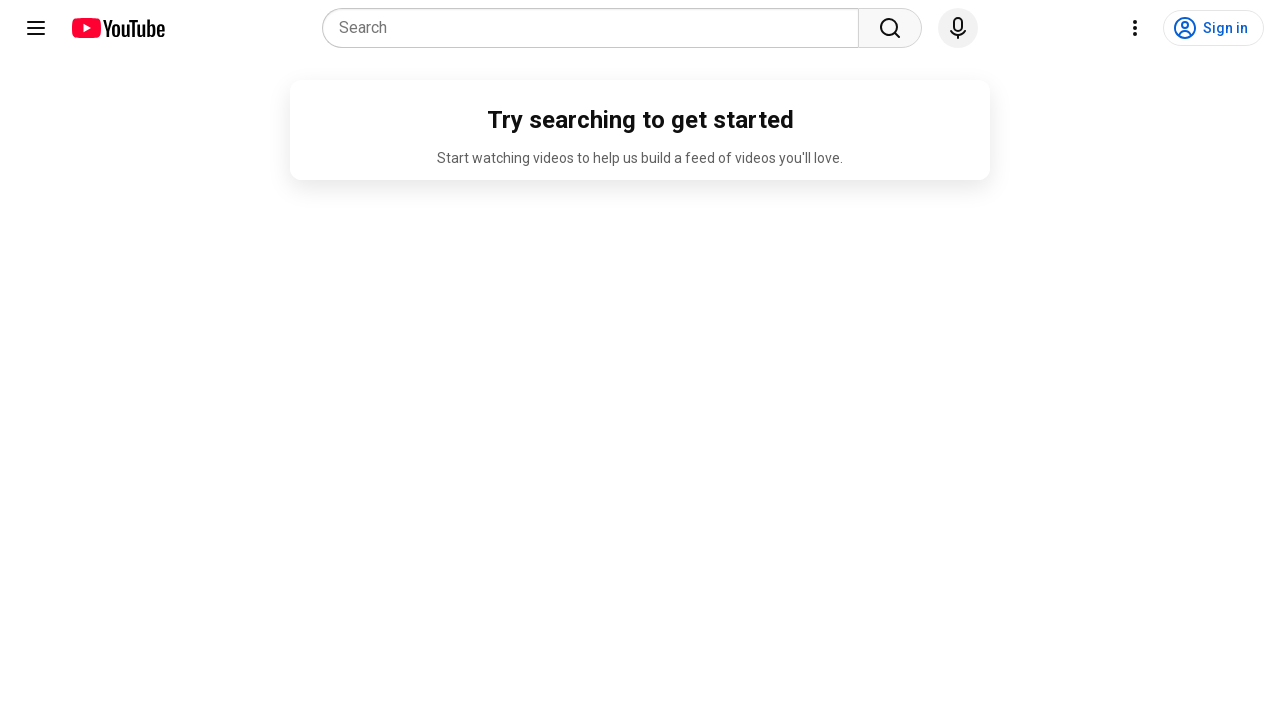

Navigated to YouTube homepage
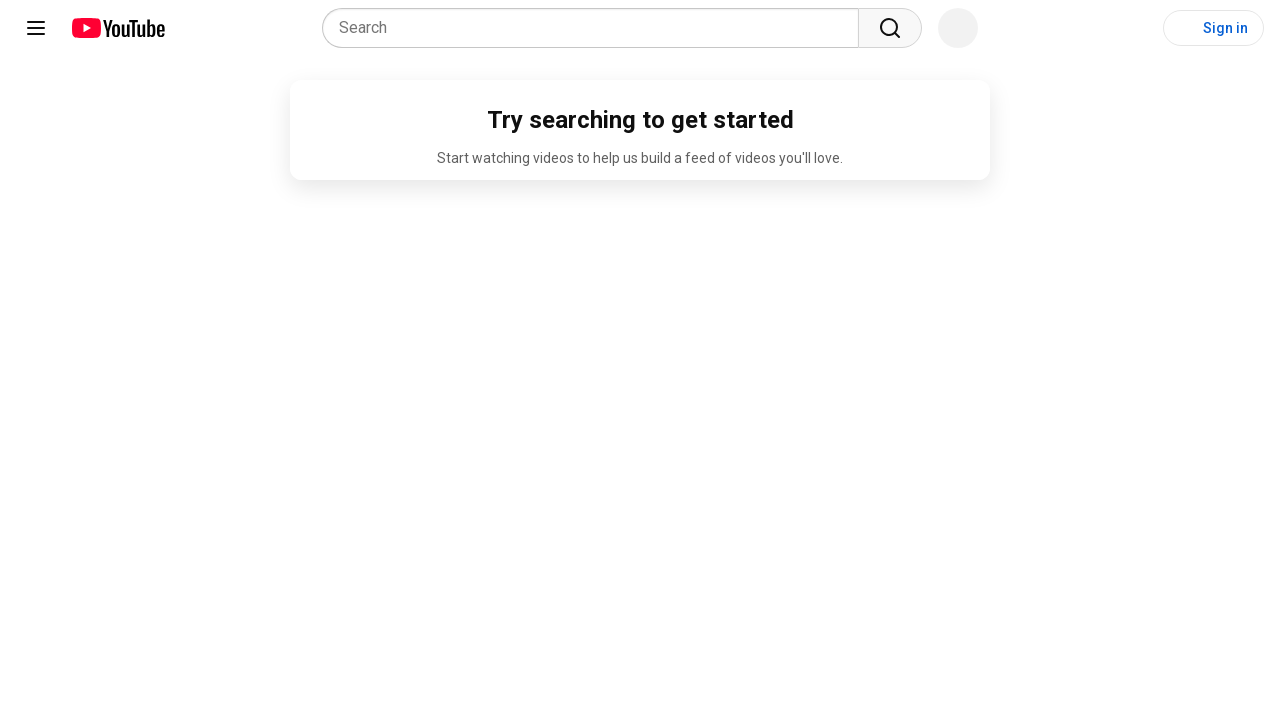

Navigated to GitHub homepage
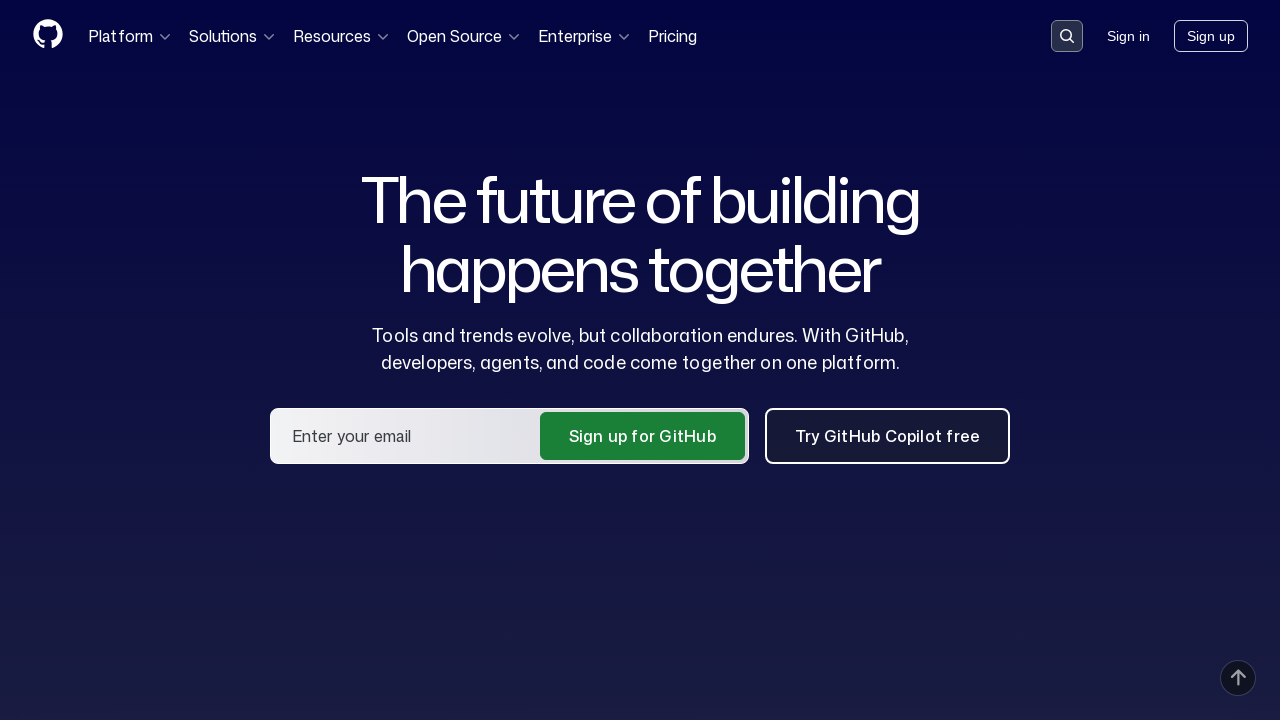

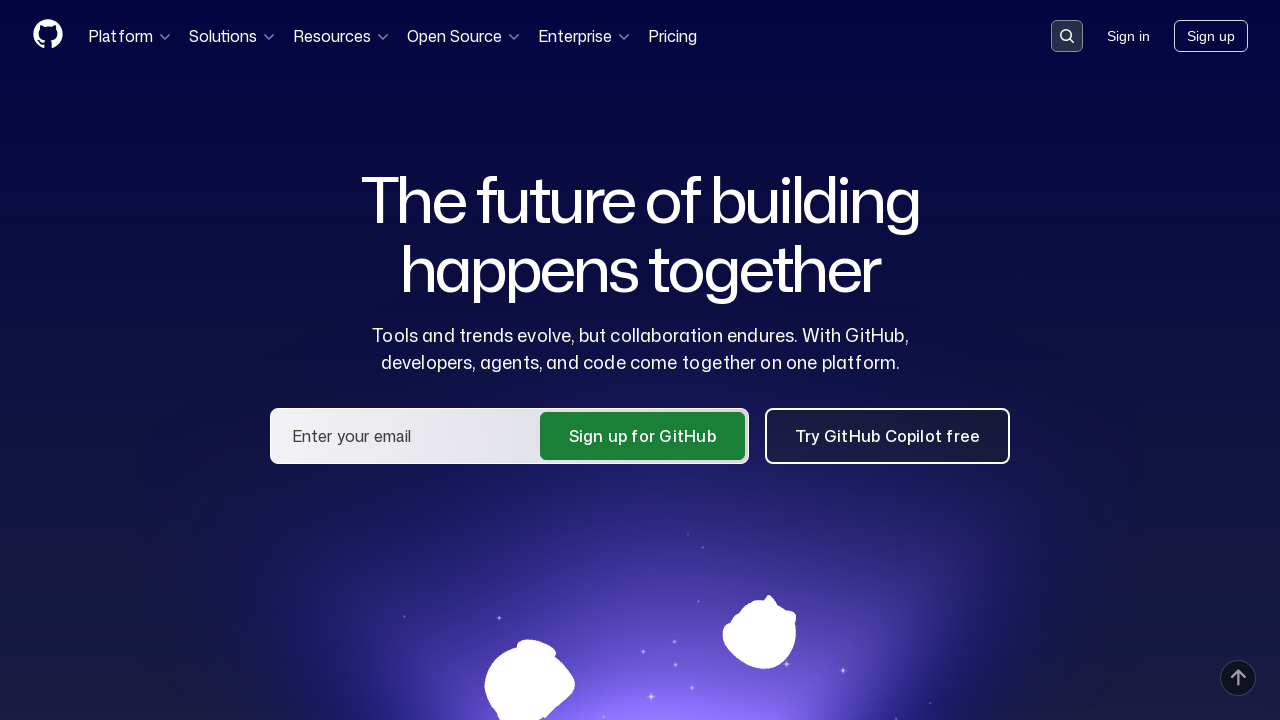